Tests clicking a JavaScript prompt dialog, entering text, and dismissing it, then verifies that "null" is displayed in the result.

Starting URL: https://the-internet.herokuapp.com/javascript_alerts

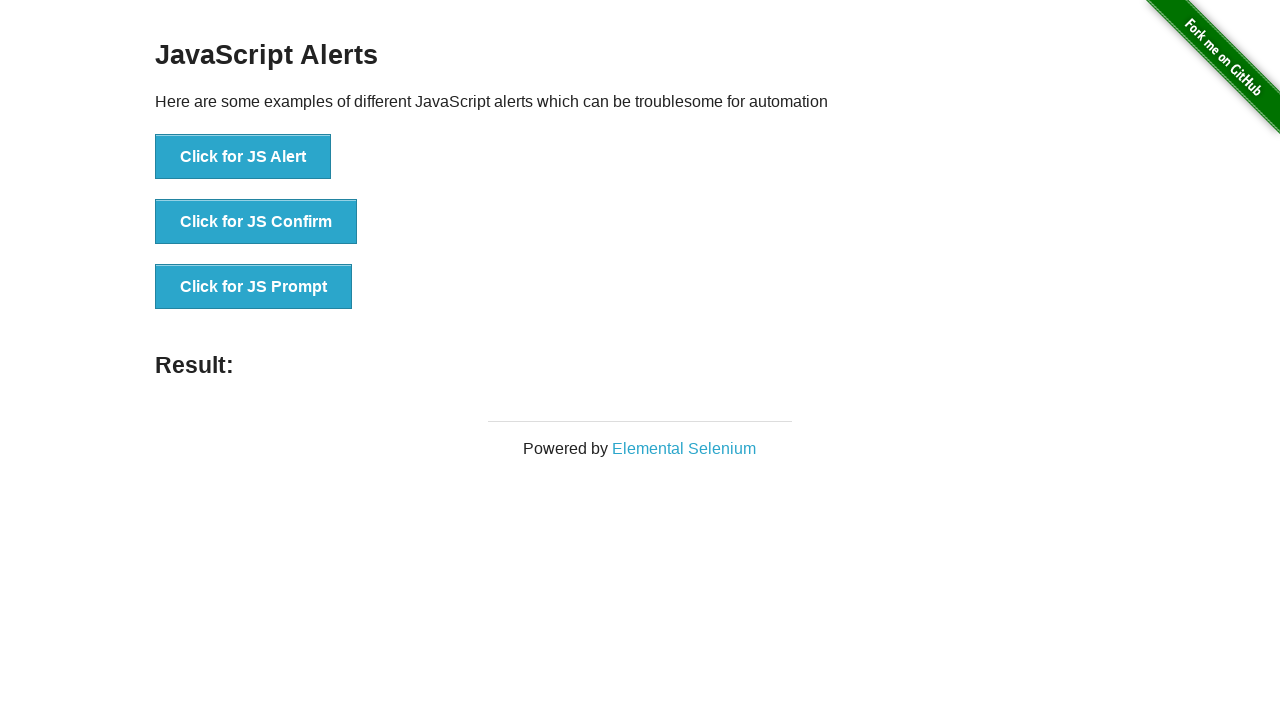

Set up dialog handler to dismiss prompts
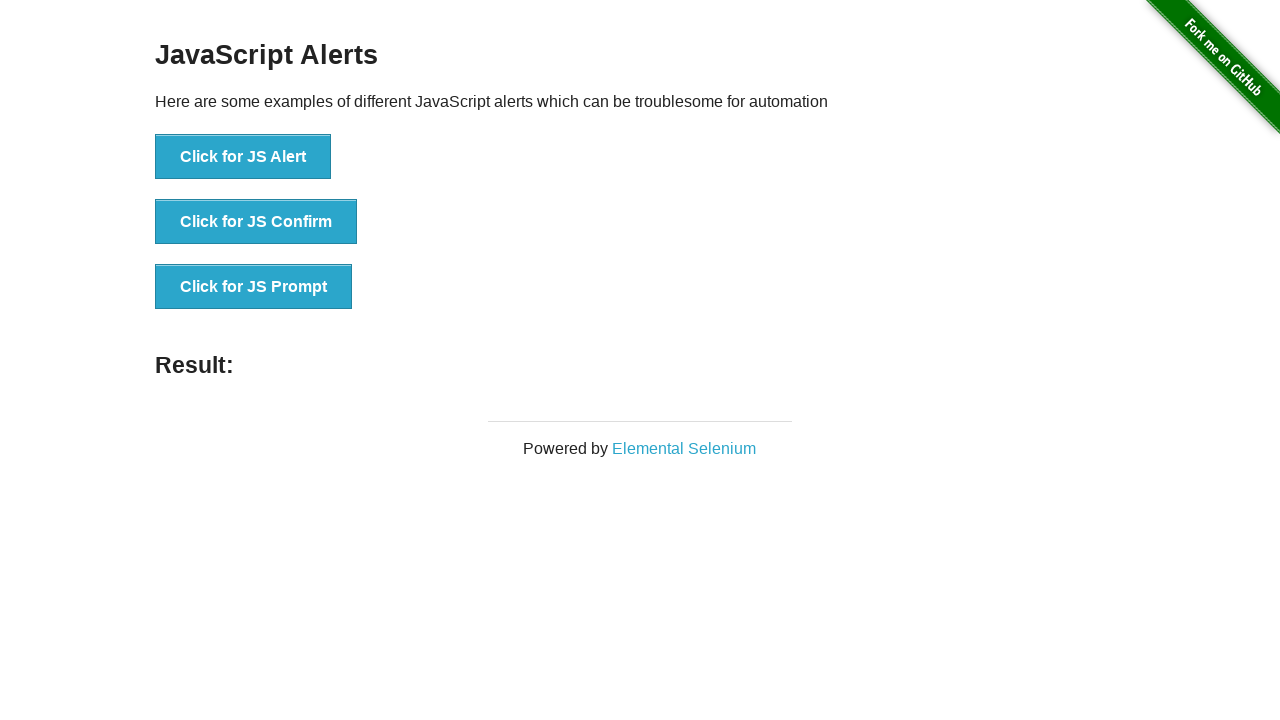

Clicked the JS Prompt button at (254, 287) on xpath=//button[contains(text(), 'Click for JS Prompt')]
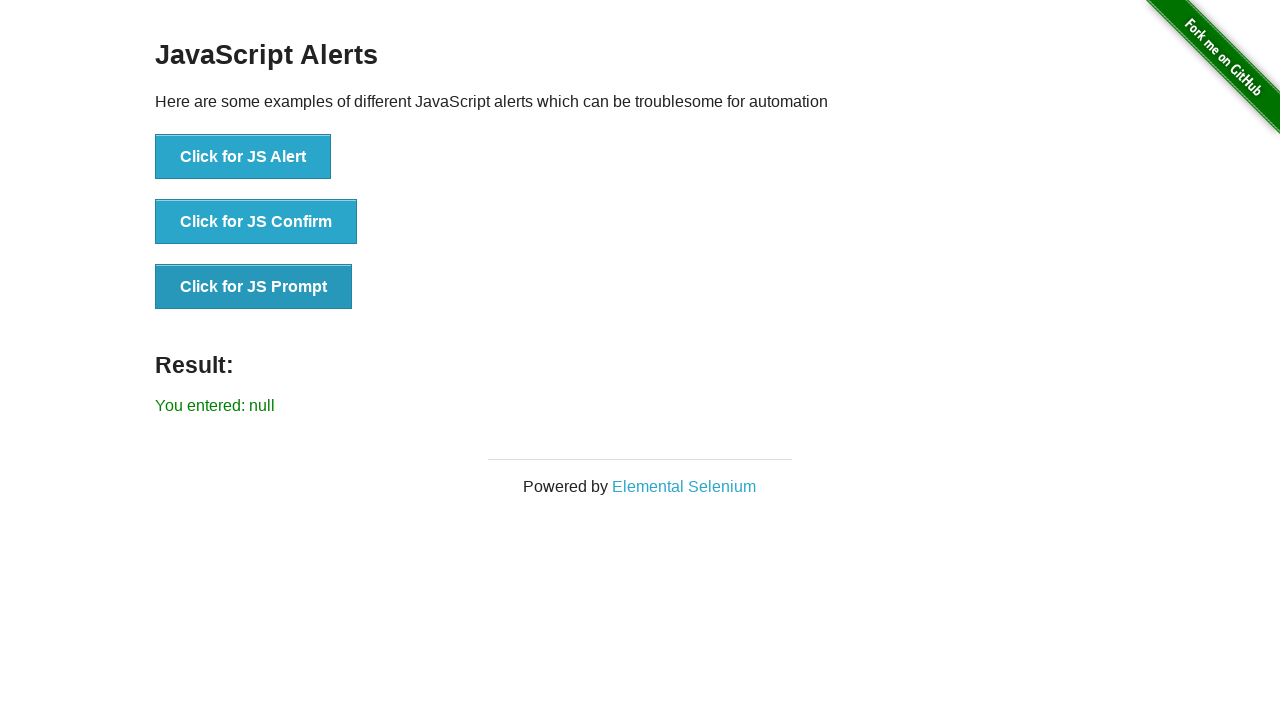

Result element appeared after dismissing prompt
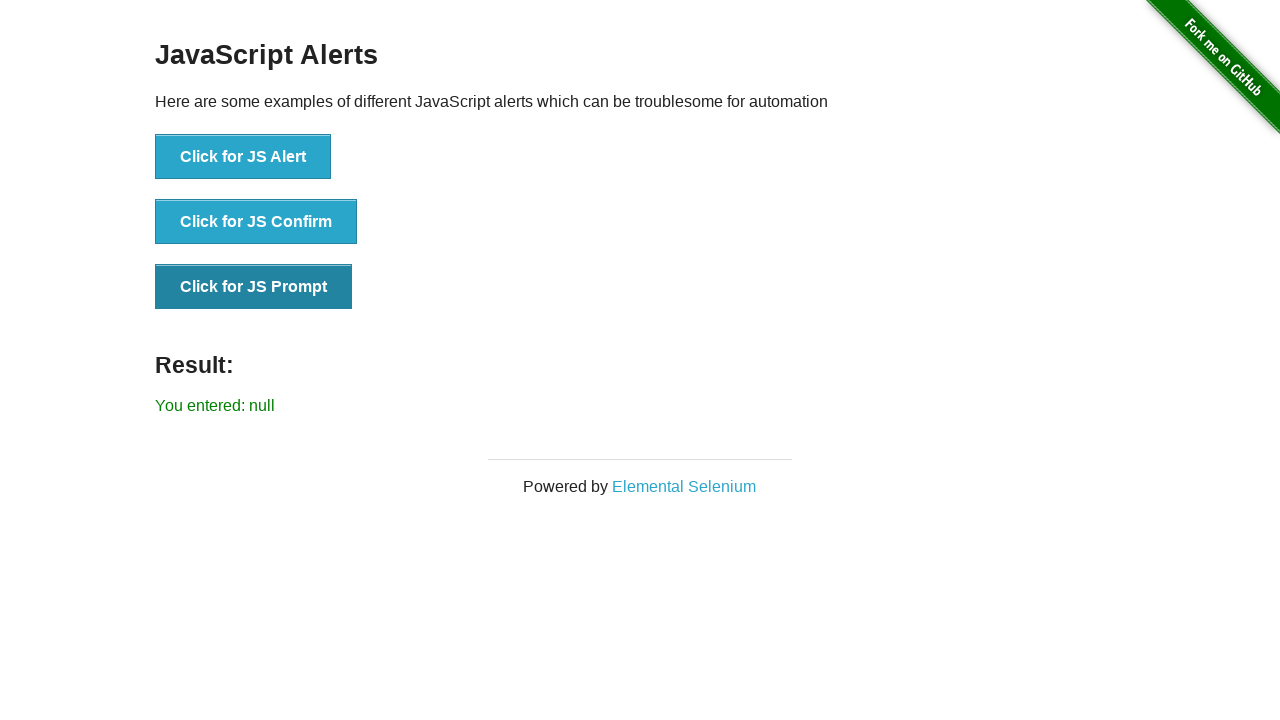

Retrieved result text from page
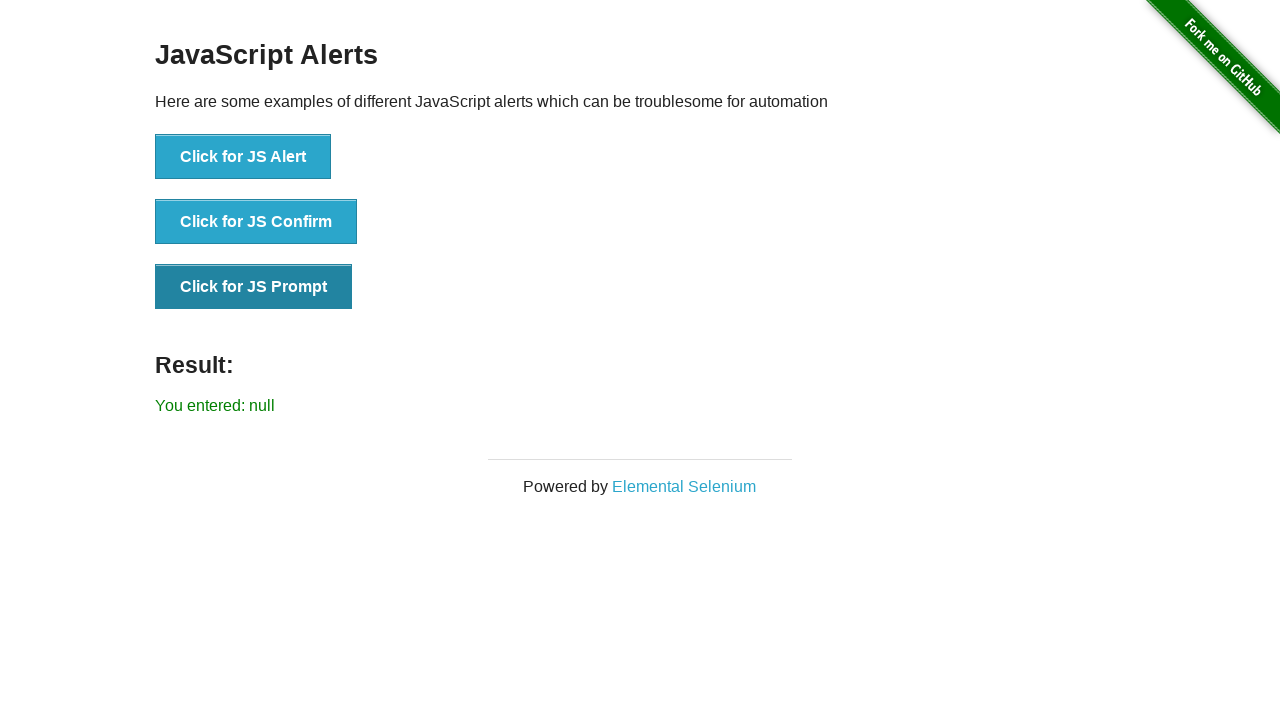

Verified that 'You entered: null' is displayed in result
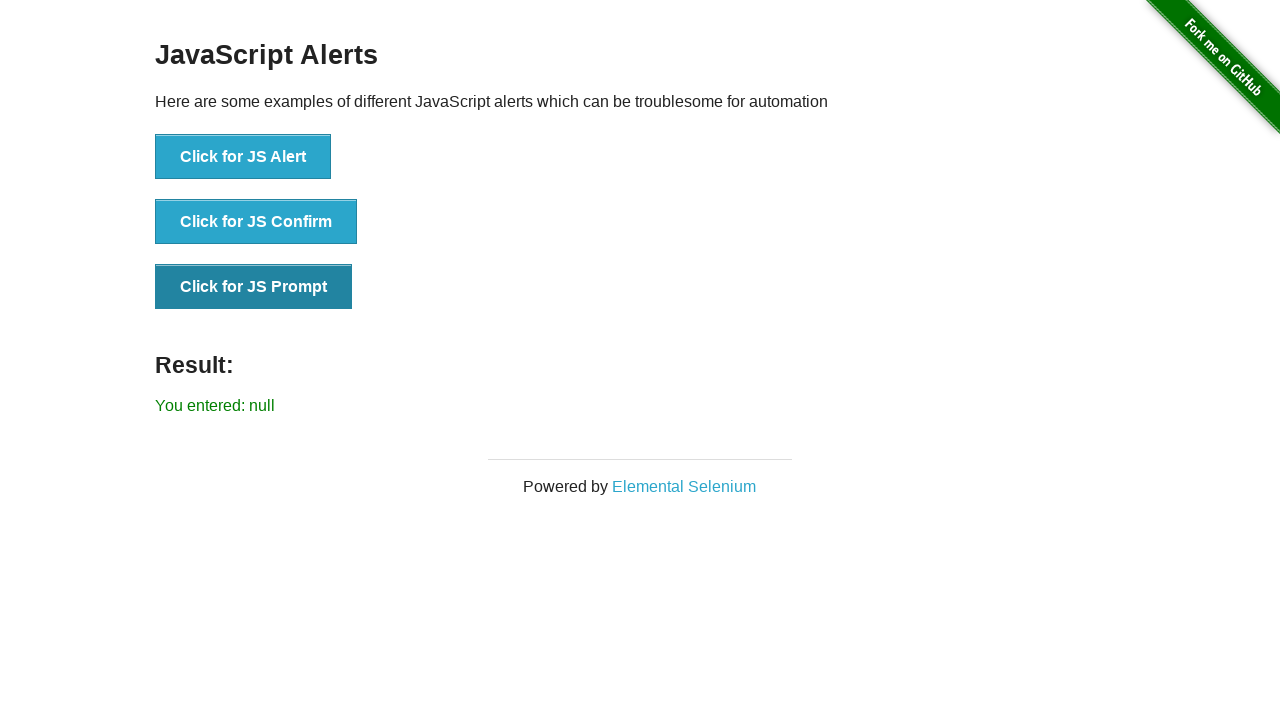

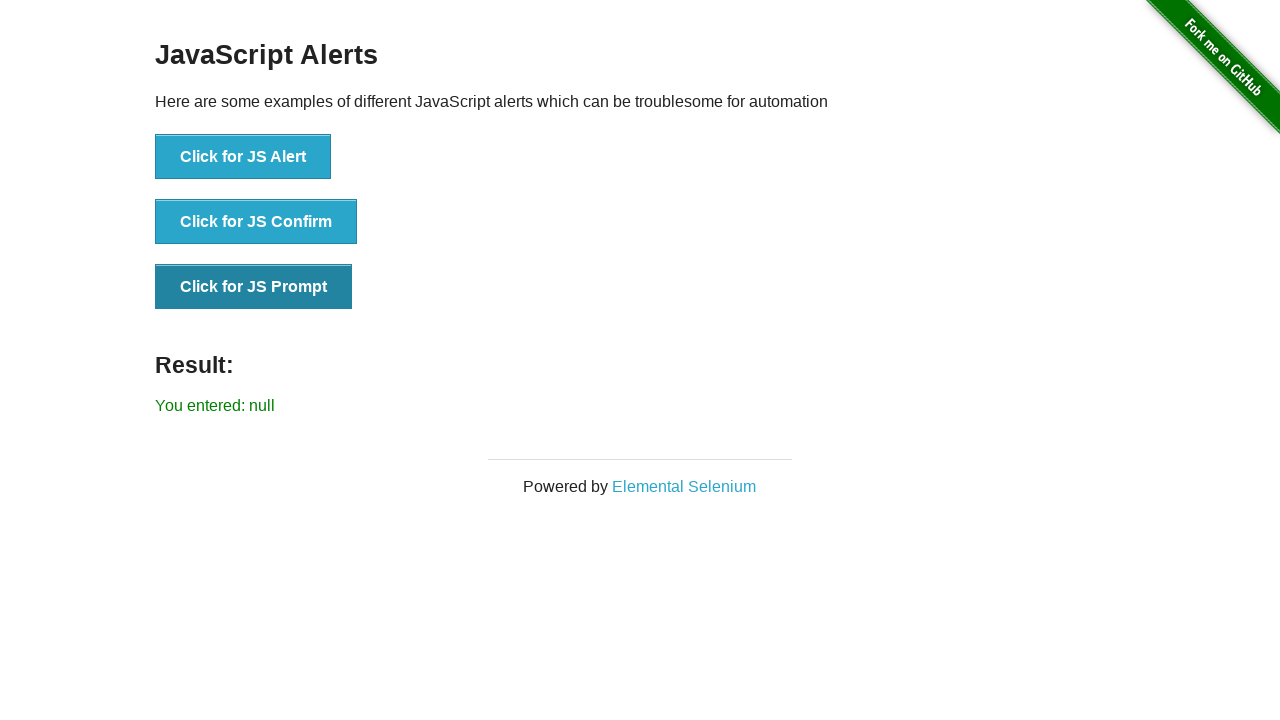